Tests the Radio Button functionality by clicking on Yes and Impressive radio buttons.

Starting URL: https://demoqa.com/elements

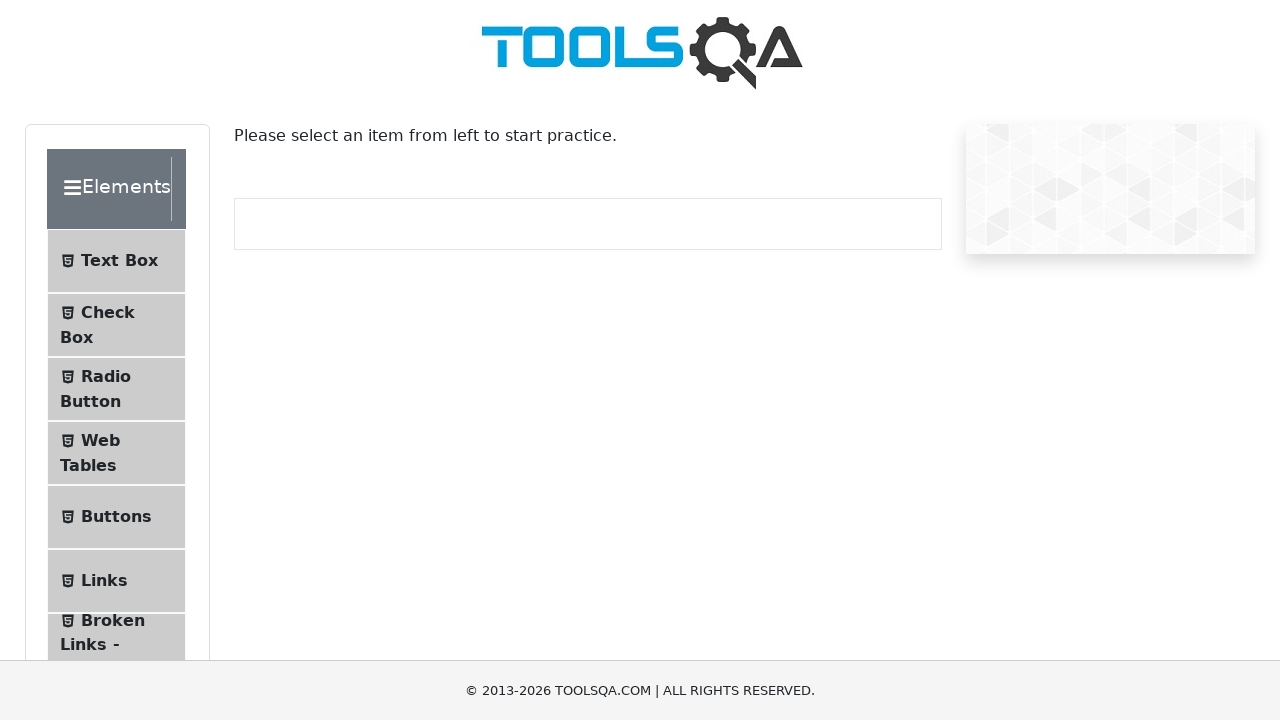

Clicked on Radio Button menu item at (116, 389) on li#item-2
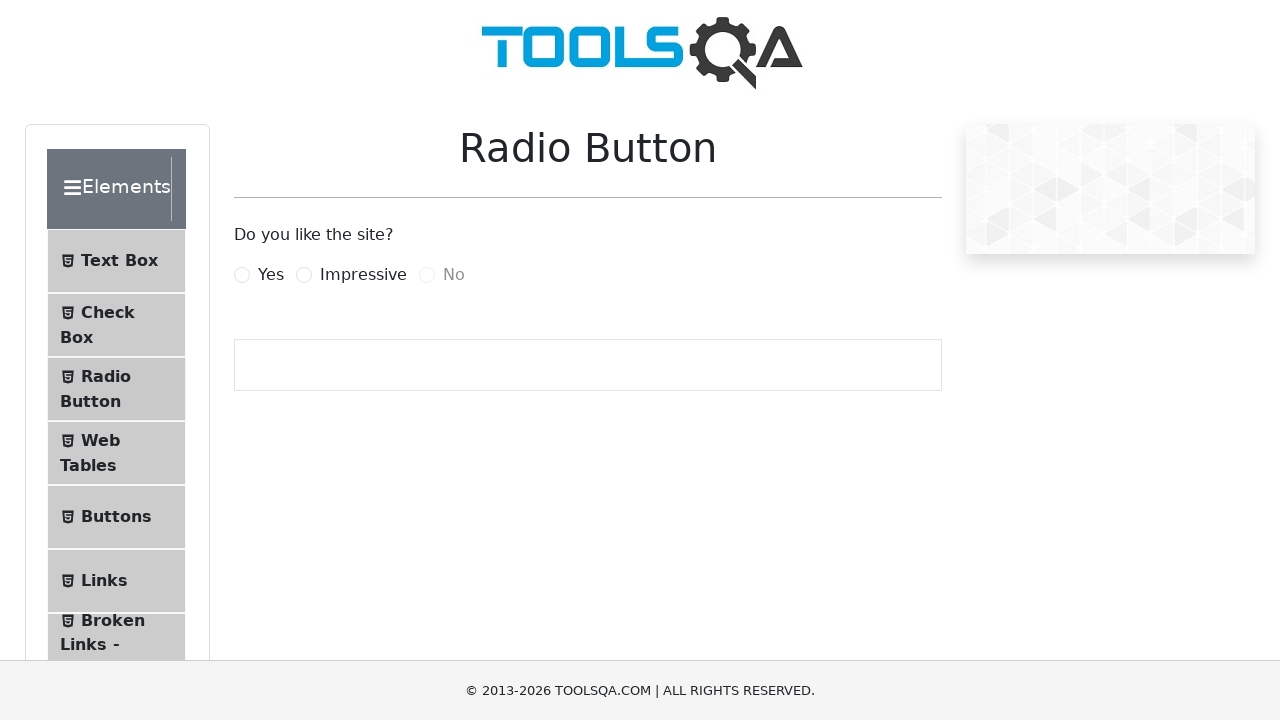

Clicked on Yes radio button at (271, 275) on label[for="yesRadio"]
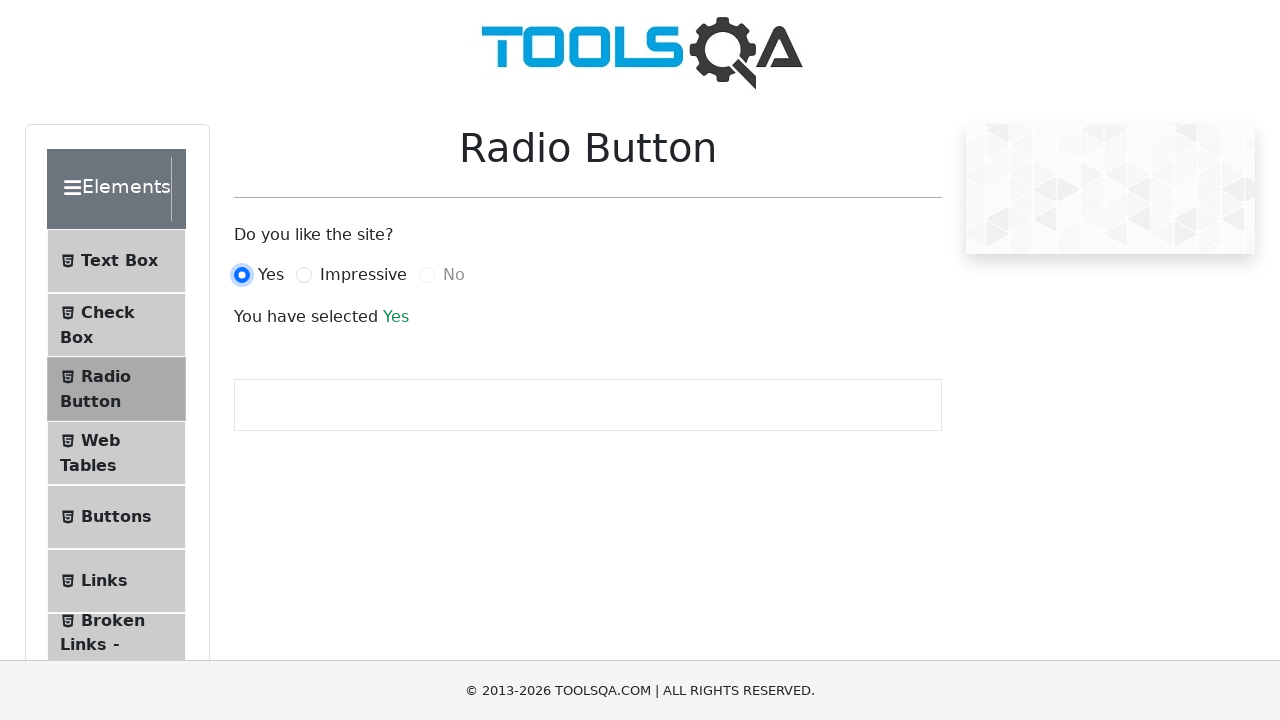

Clicked on Impressive radio button at (363, 275) on label[for="impressiveRadio"]
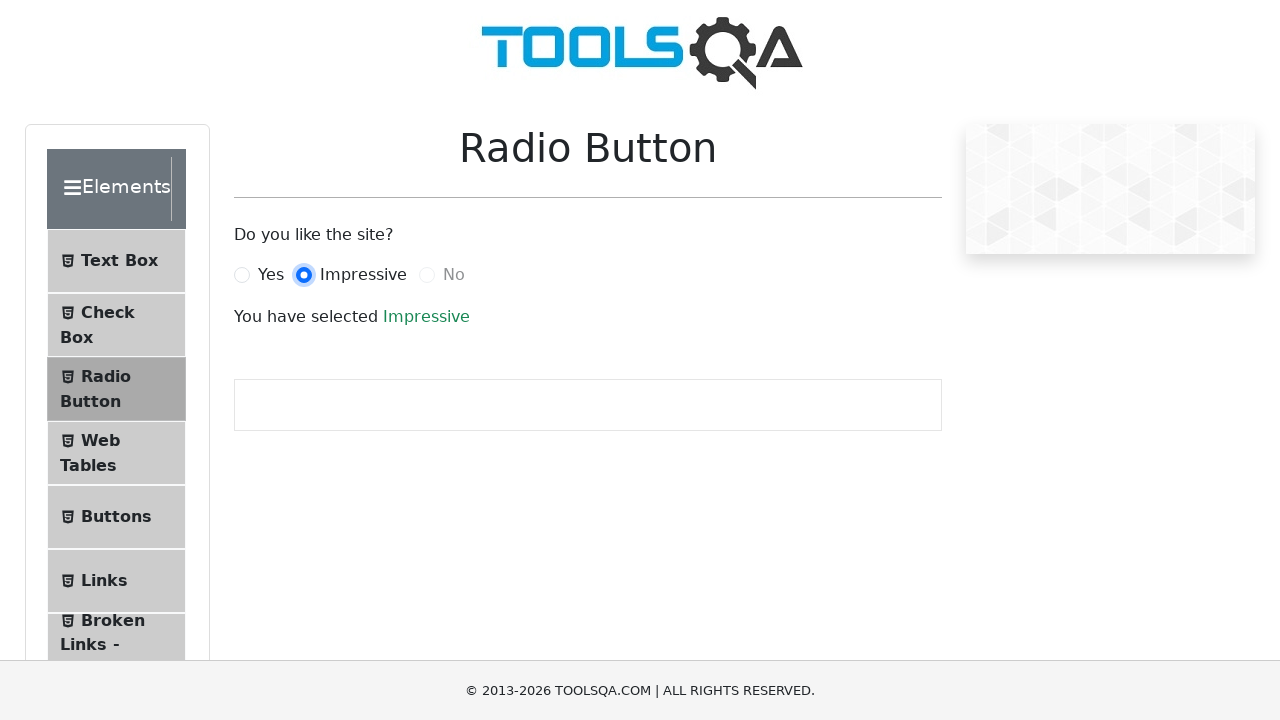

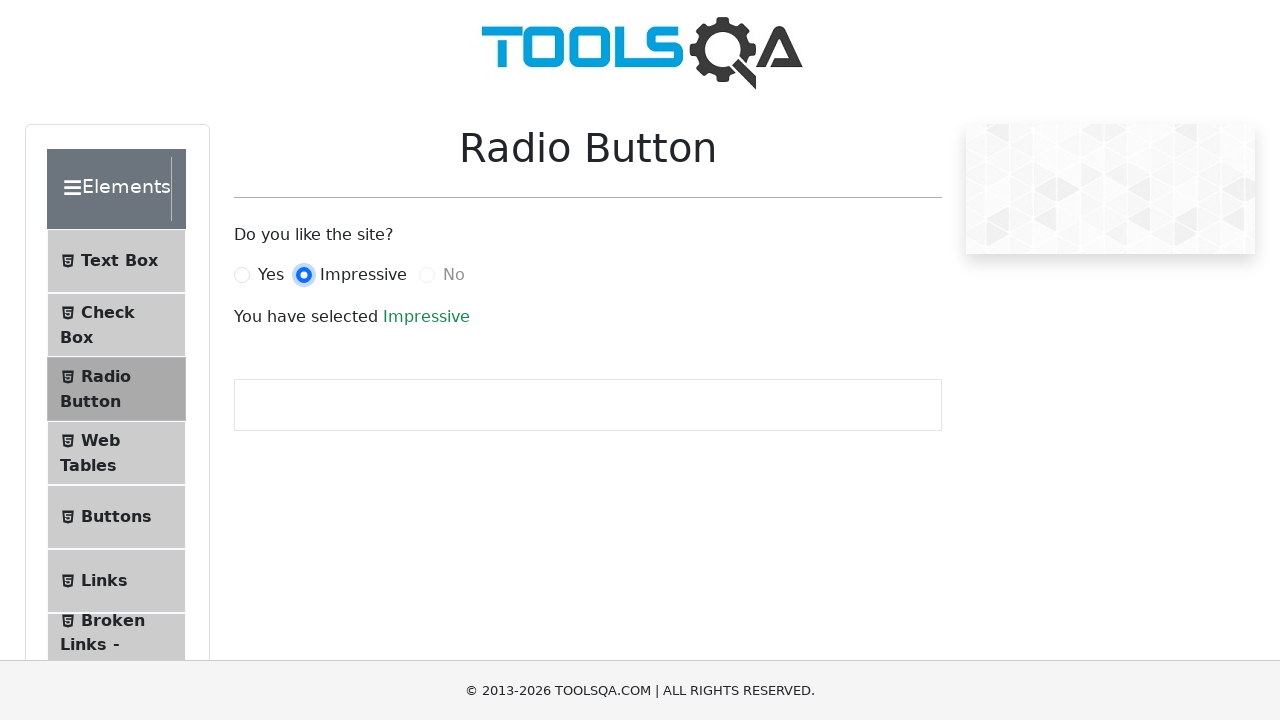